Tests keyboard input events by performing key combinations including Shift+S and Ctrl+A+C

Starting URL: https://v1.training-support.net/selenium/input-events

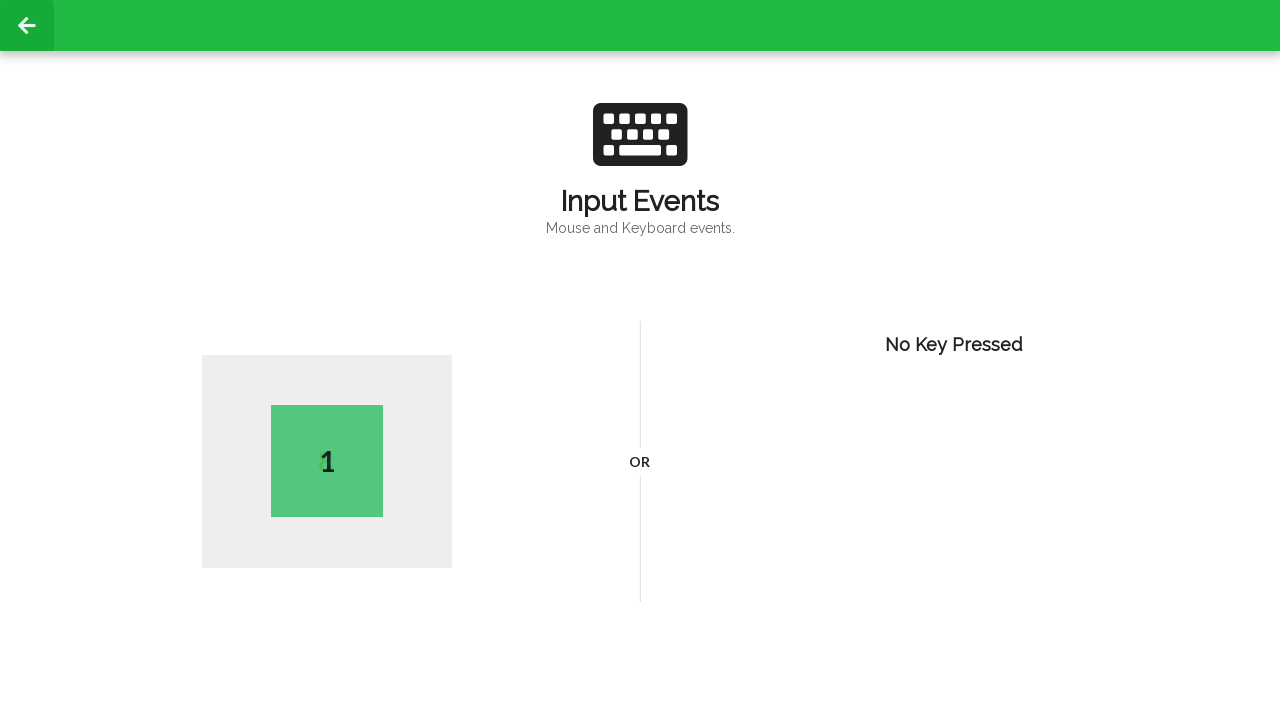

Pressed Shift key down
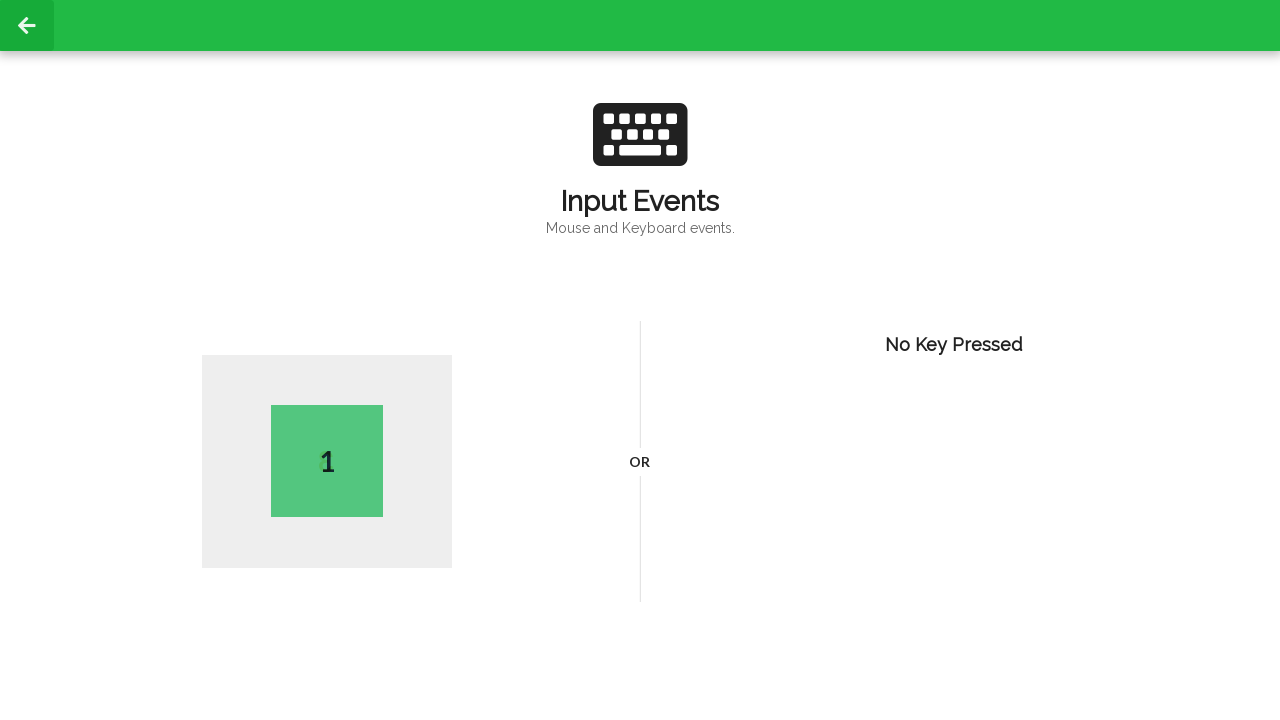

Typed 's' key while Shift is held
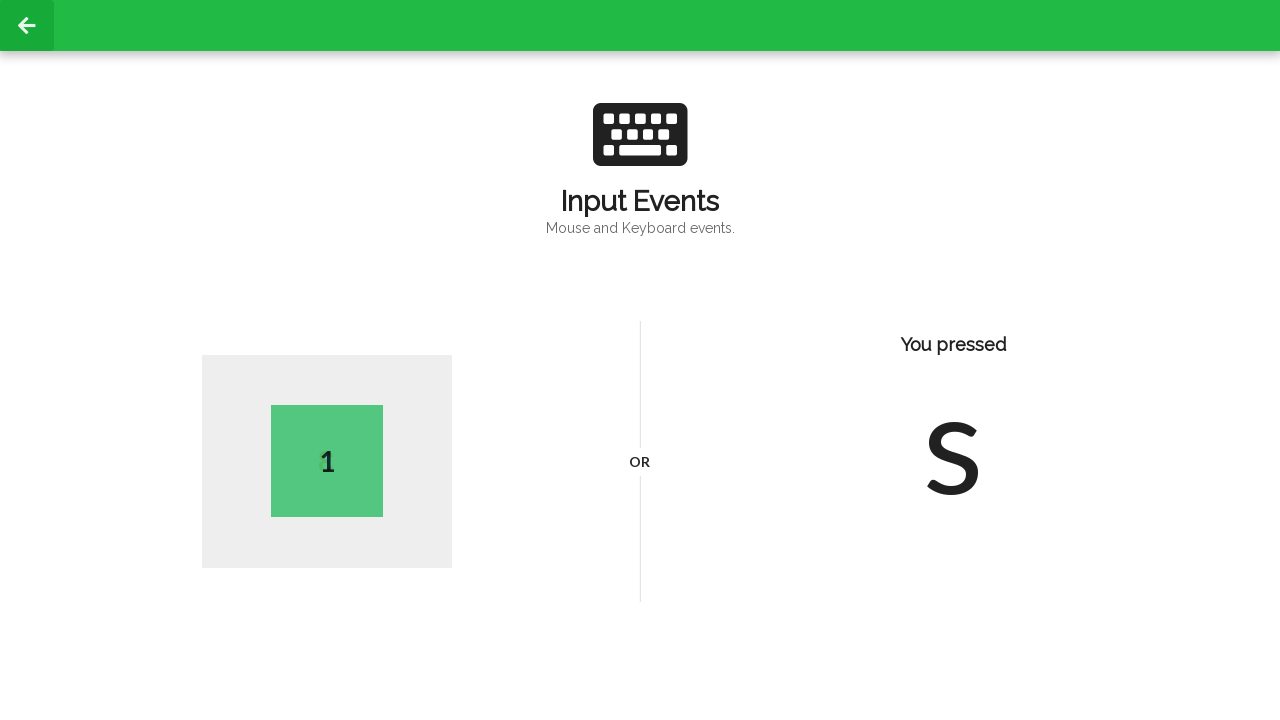

Released Shift key (completed Shift+S)
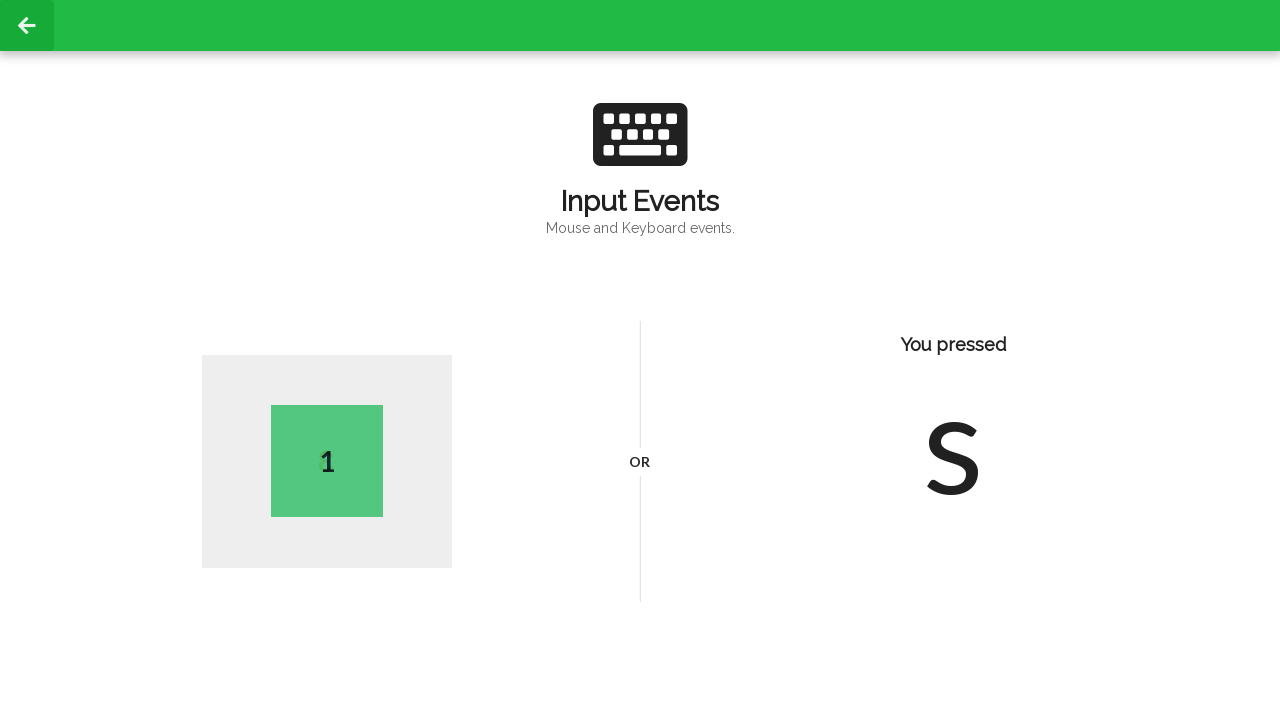

Pressed Control key down
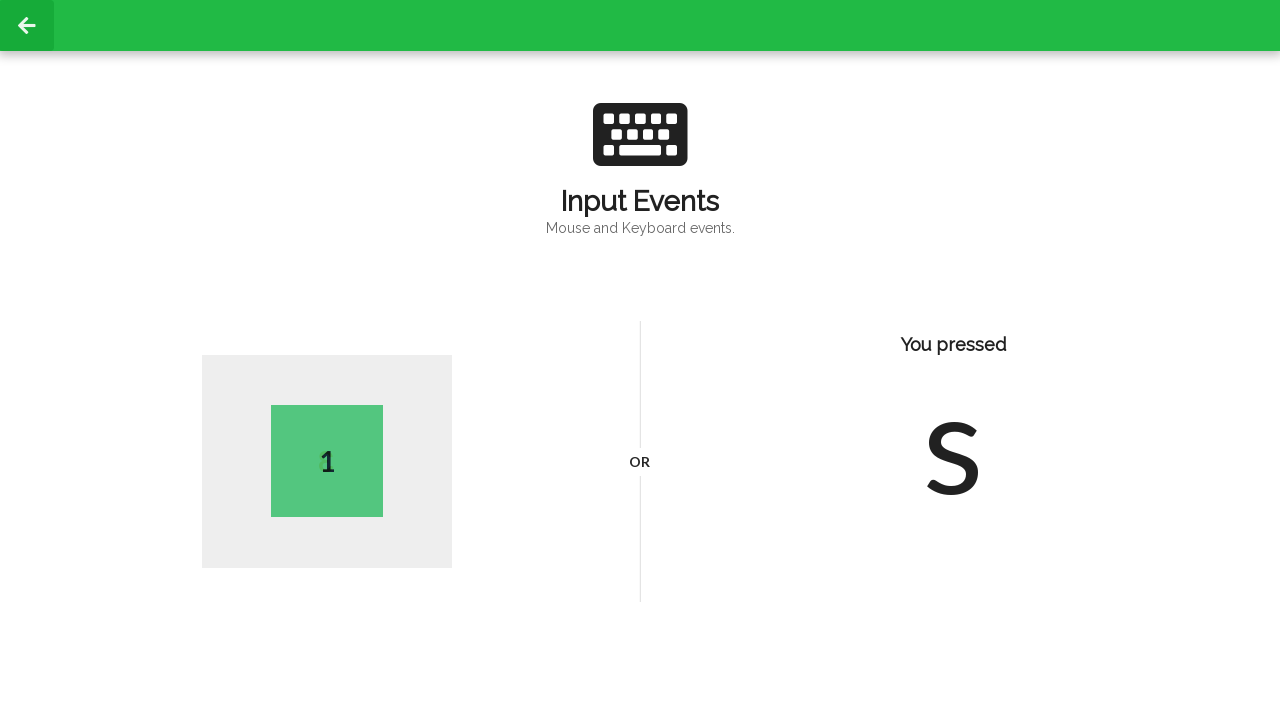

Pressed 'a' key (Ctrl+A - select all)
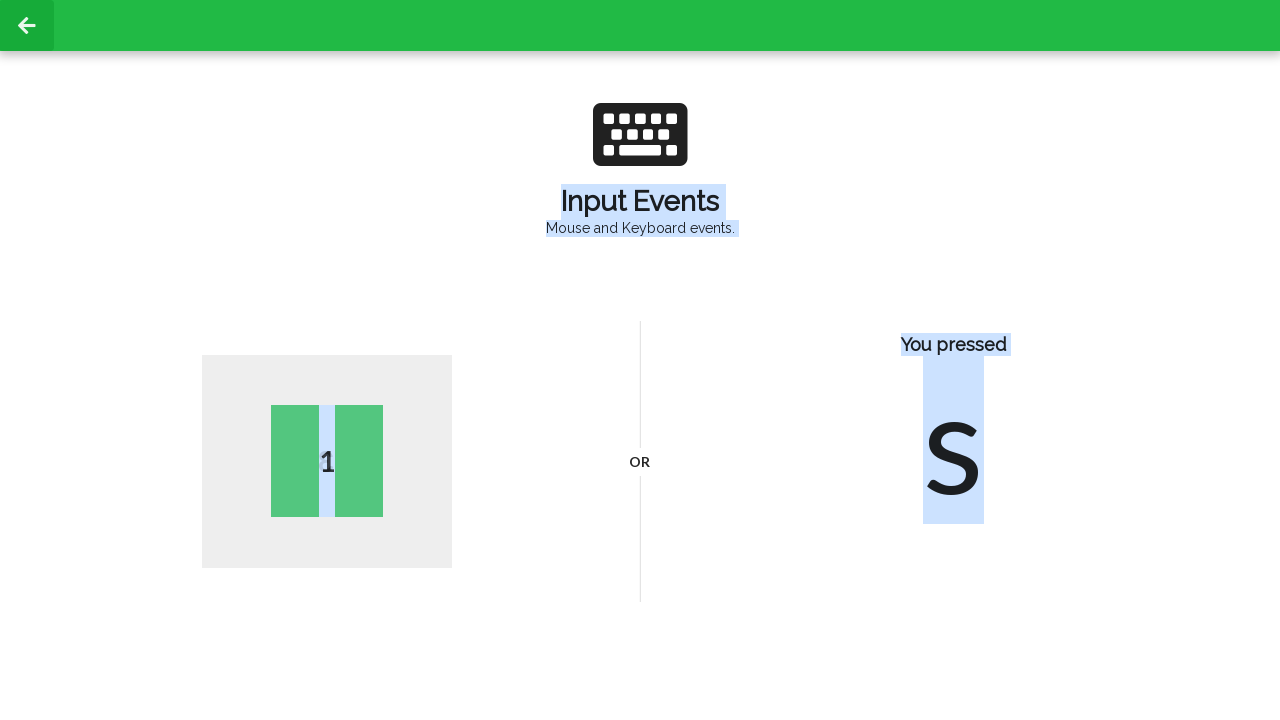

Pressed 'c' key (Ctrl+C - copy)
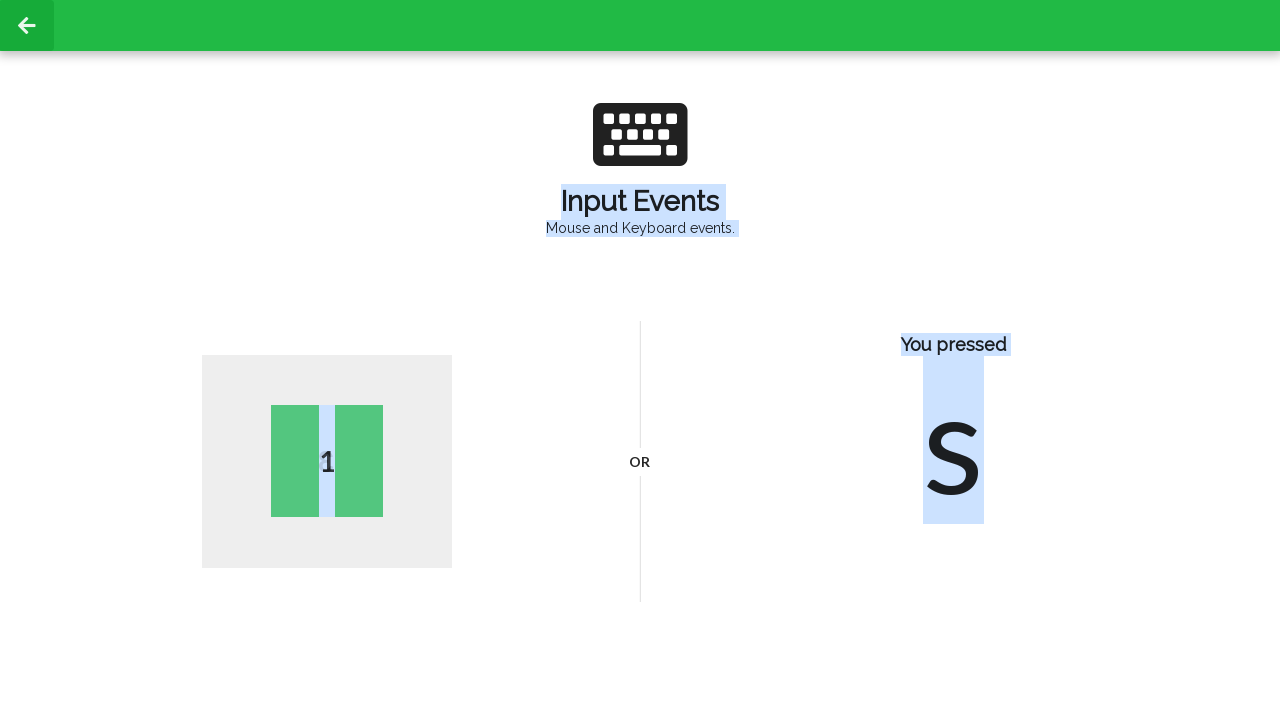

Released Control key (completed Ctrl+A+C)
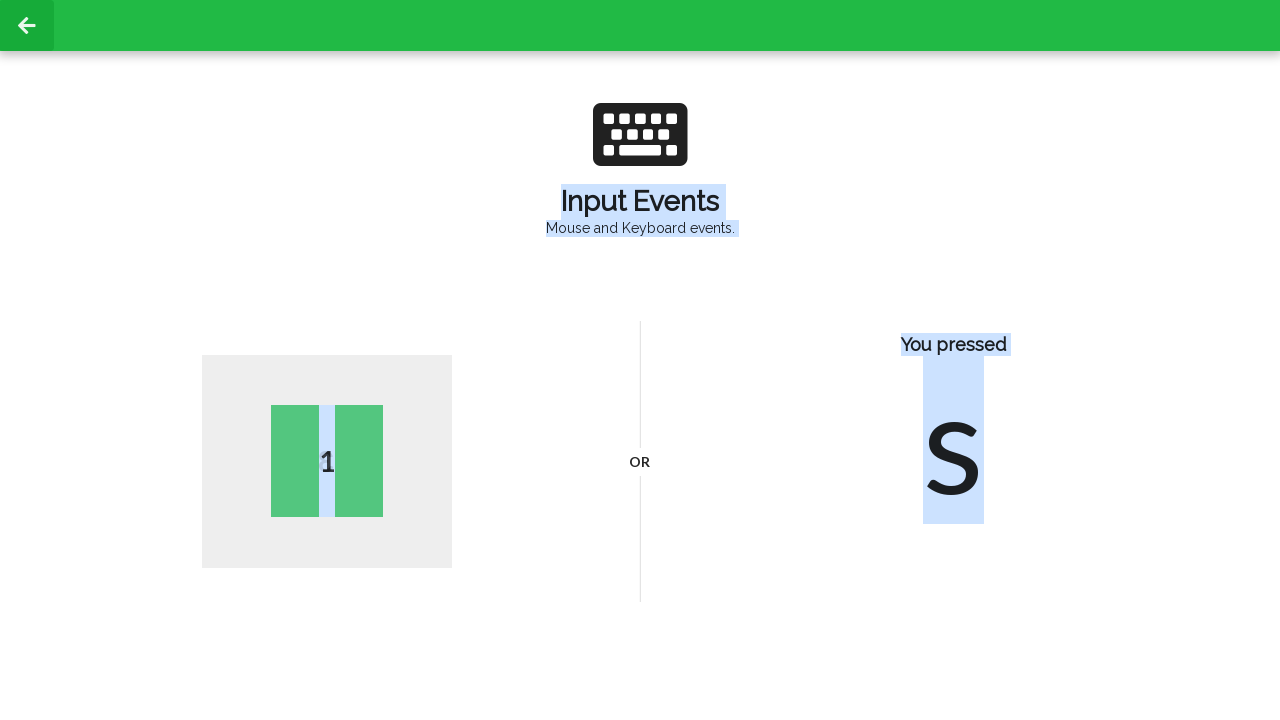

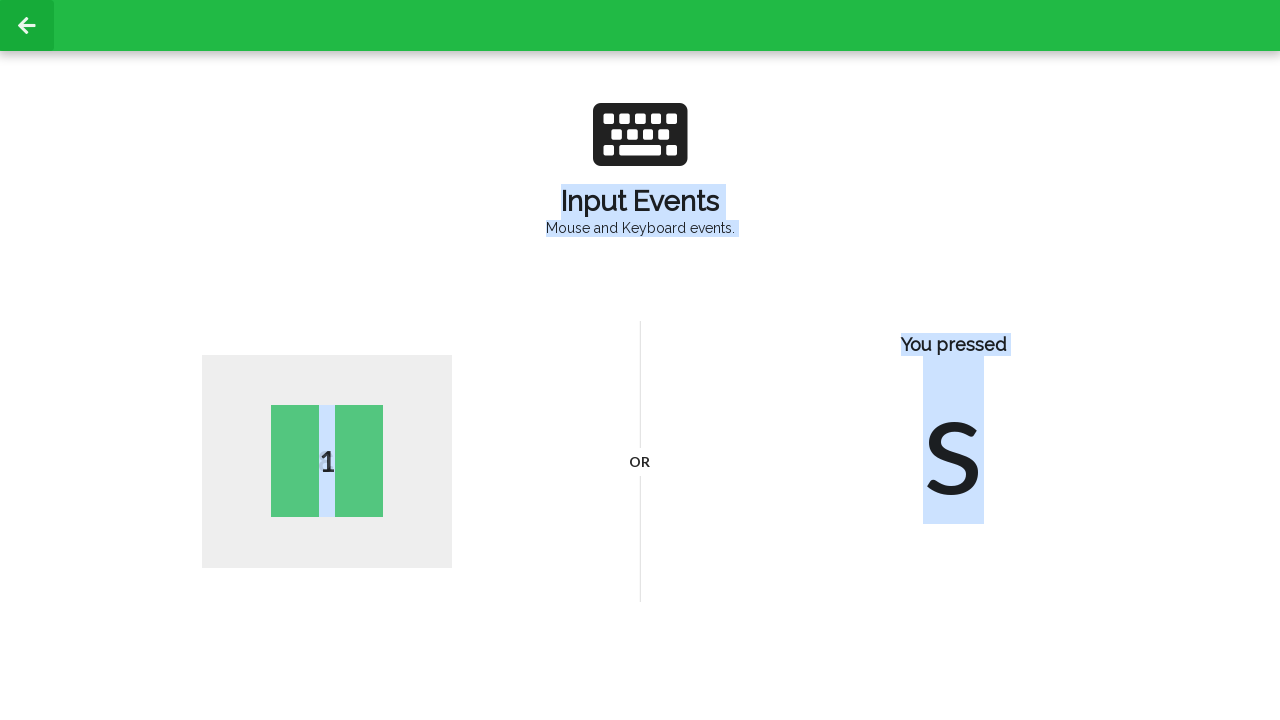